Tests that the selenide.jar download link exists and has the correct href attribute pointing to Maven

Starting URL: https://selenide.org

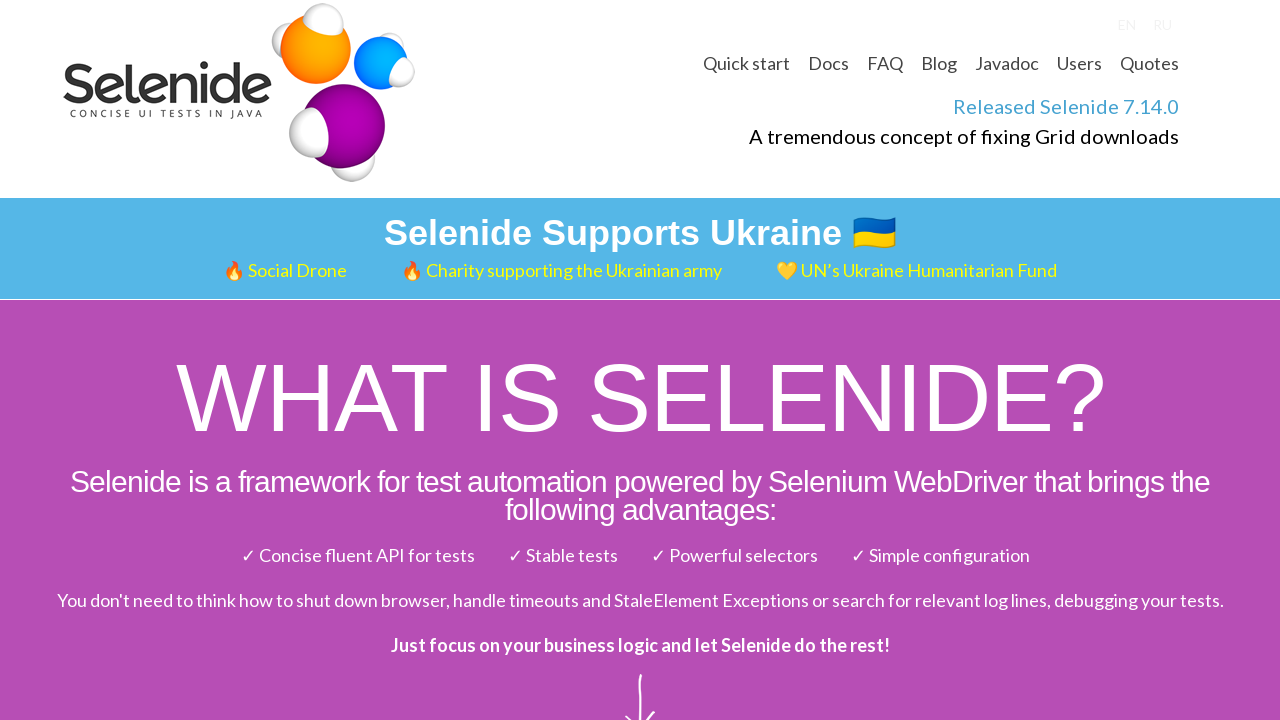

Waited 2 seconds for page to load
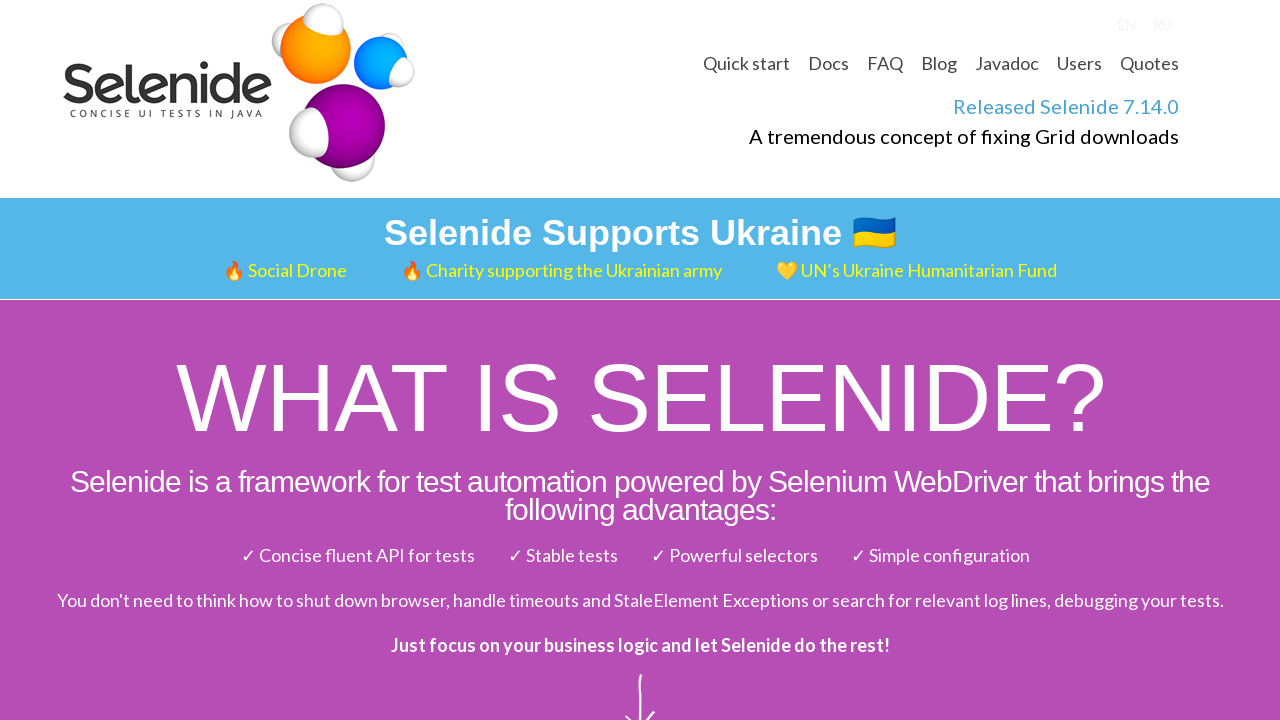

Located selenide.jar download link
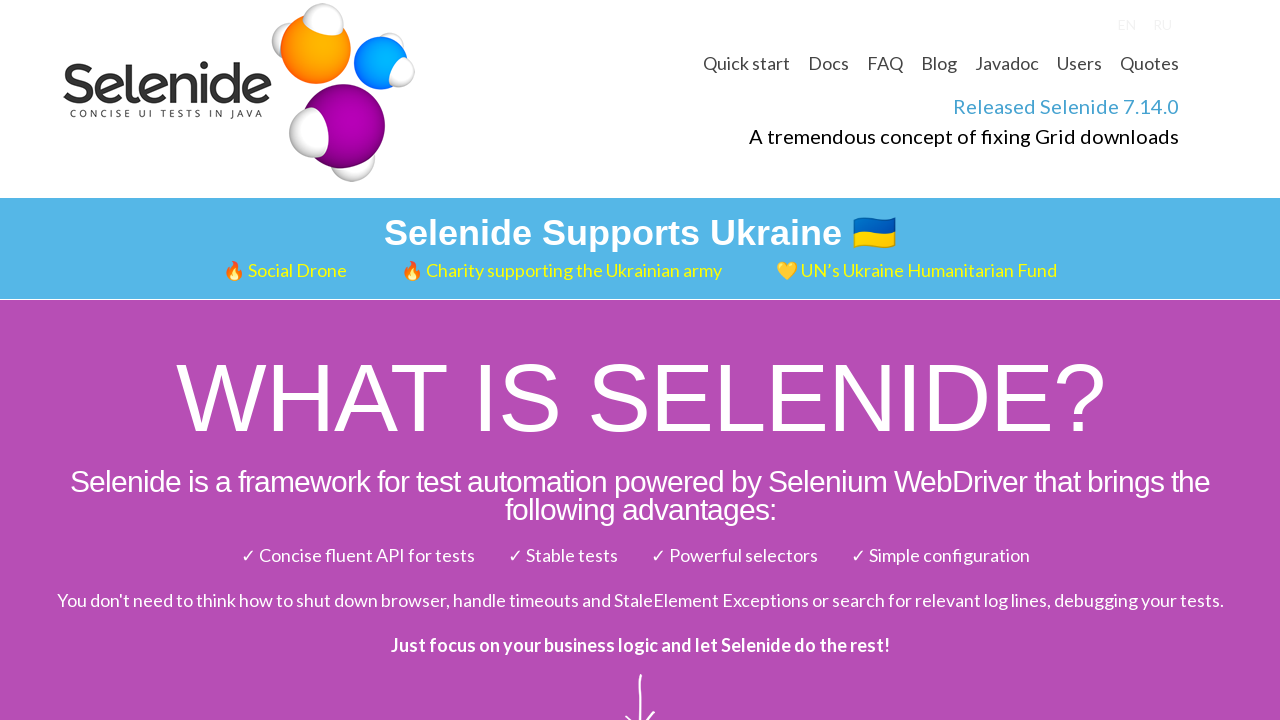

Scrolled selenide.jar link into view
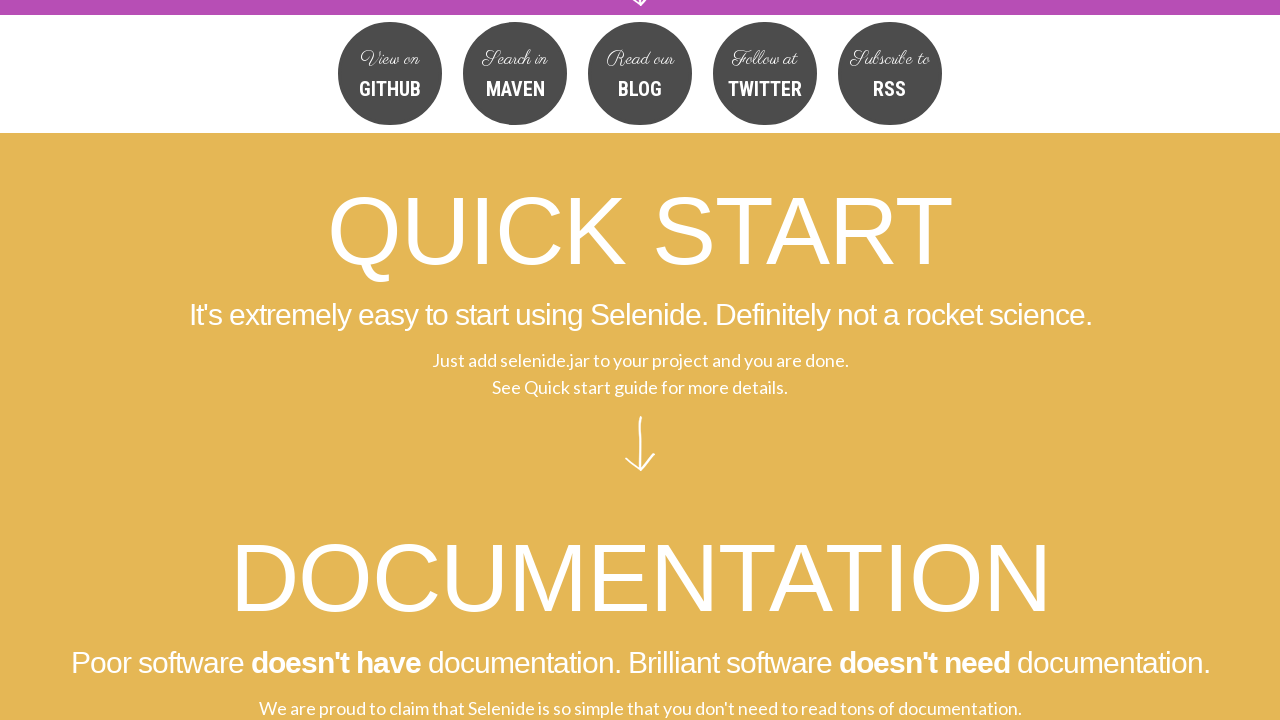

Retrieved href attribute from selenide.jar link
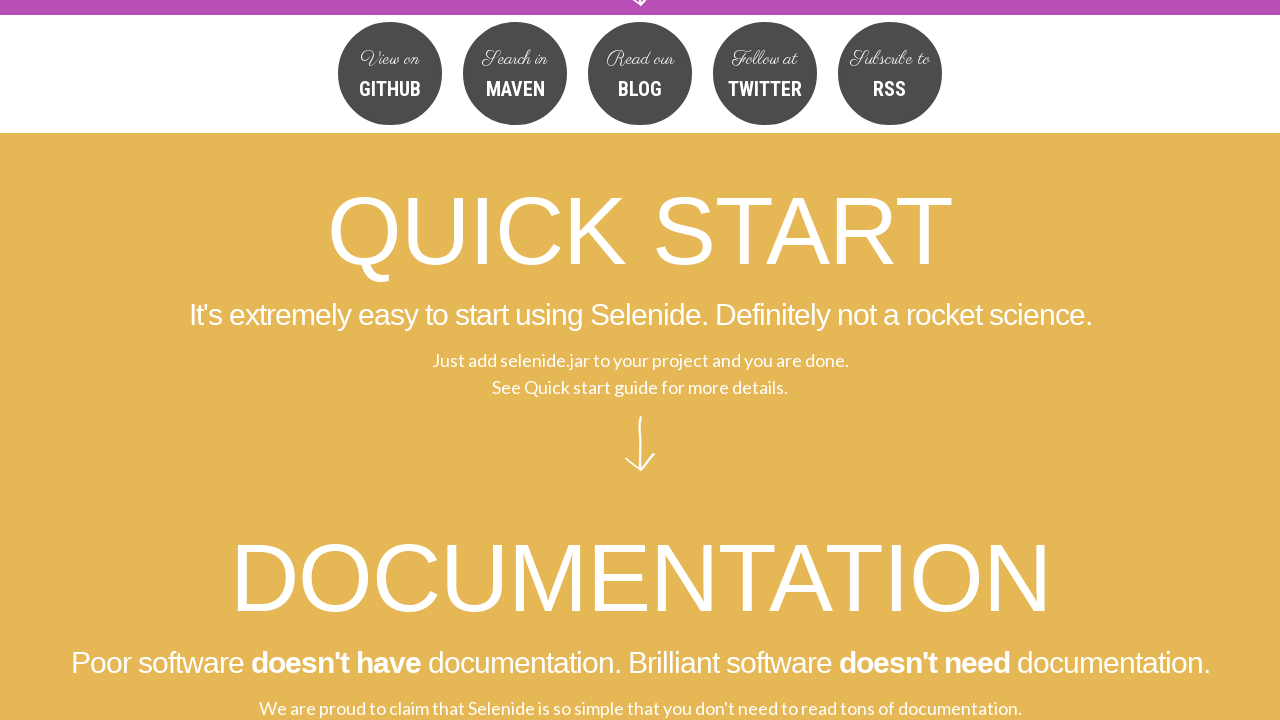

Verified href points to Maven repository (search.maven.org)
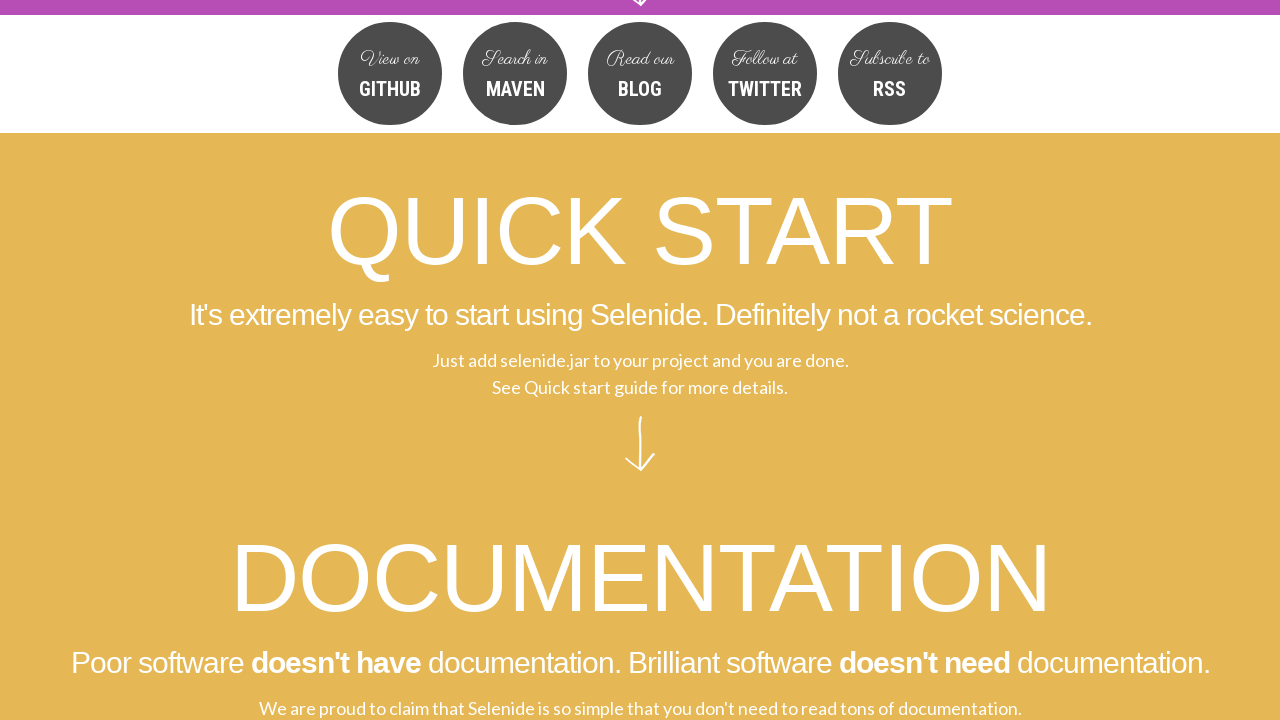

Verified href contains 'selenide' reference
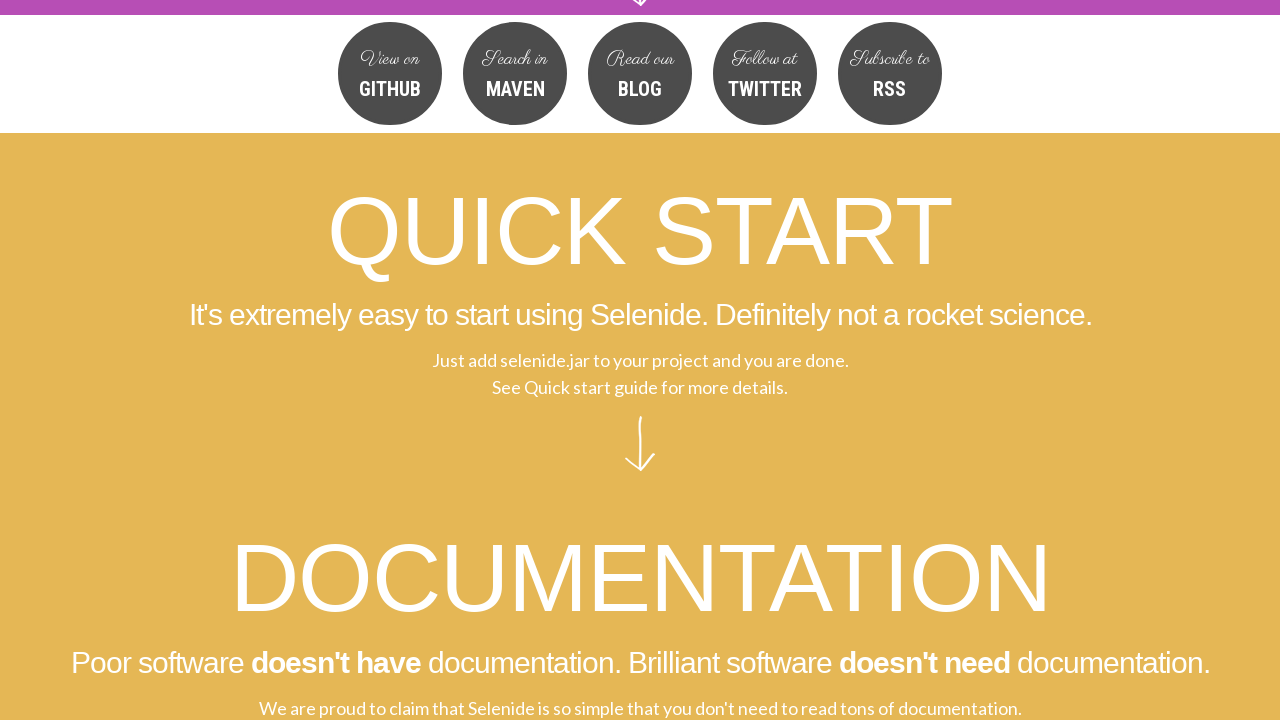

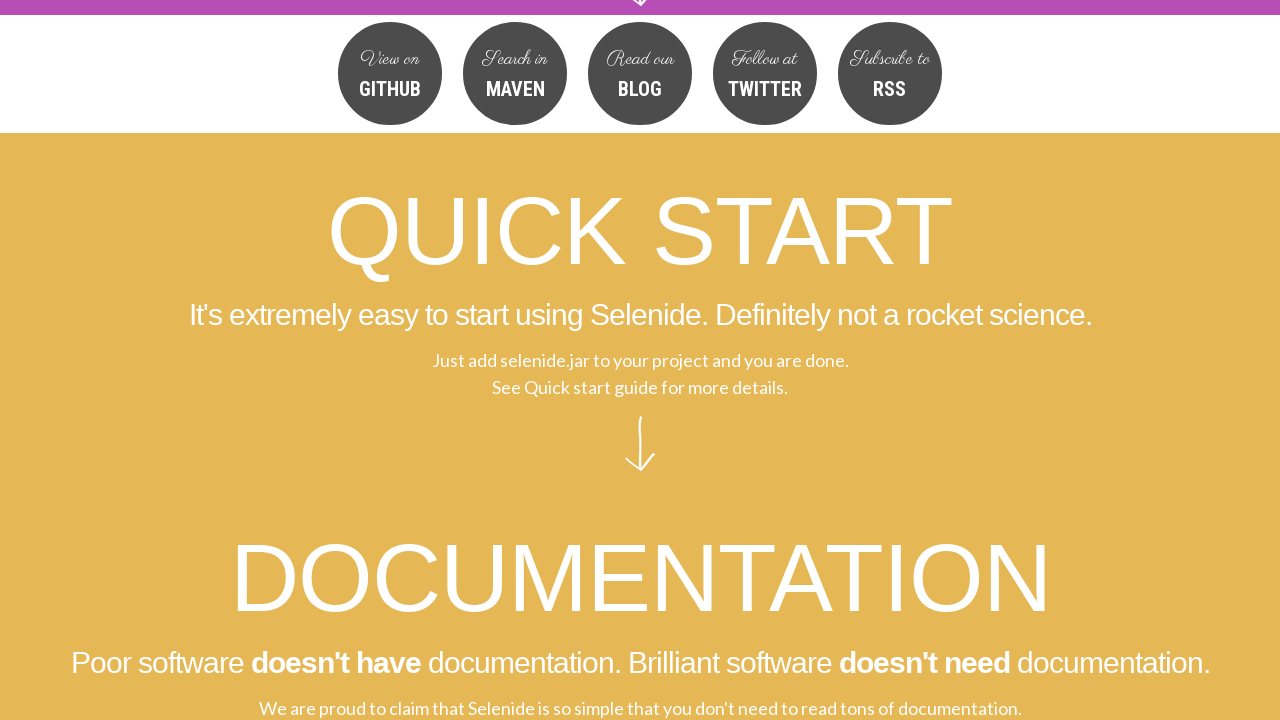